Performs keyboard actions on a practice page including selecting all text with keyboard shortcuts

Starting URL: https://rahulshettyacademy.com/angularpractice/

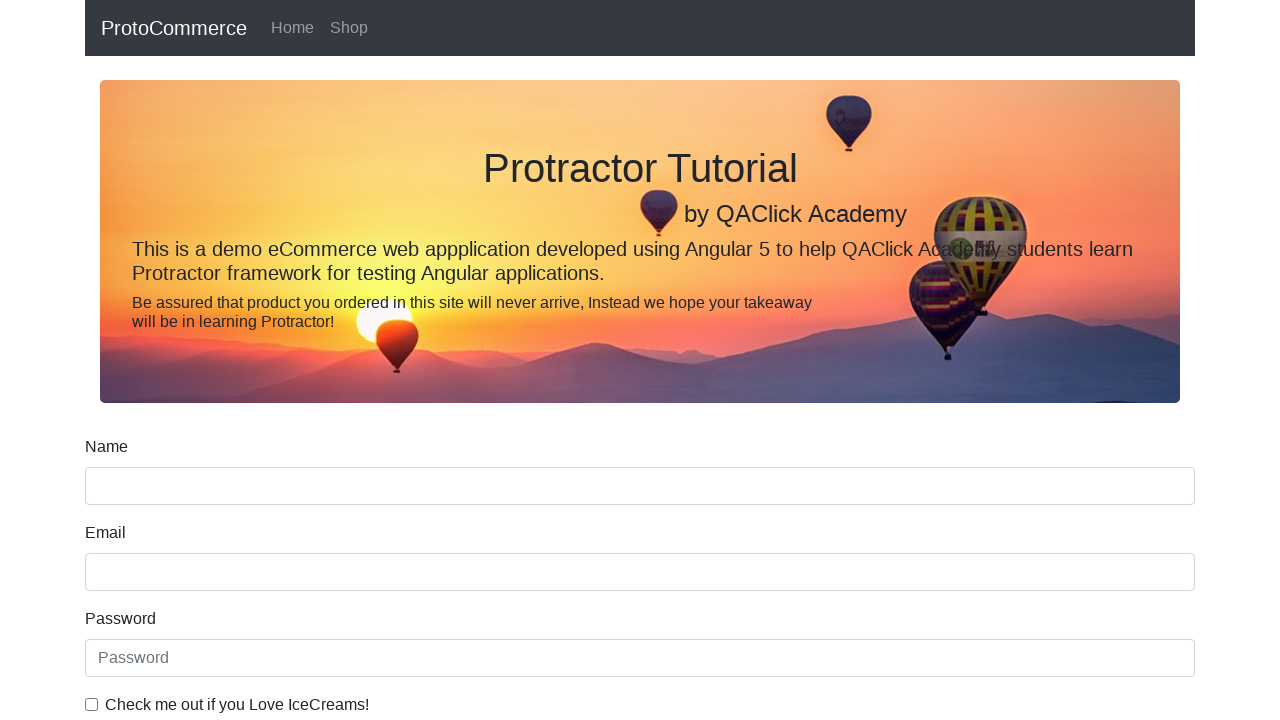

Clicked on page body to focus at (640, 360) on body
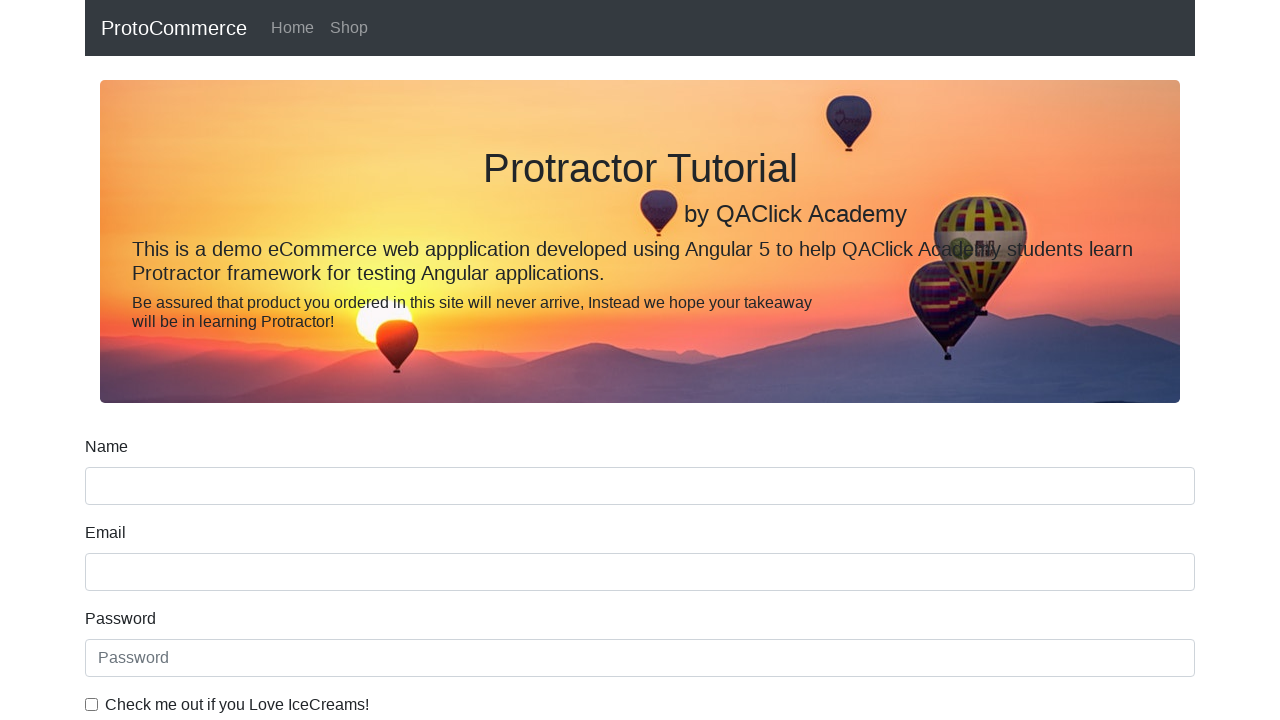

Pressed Shift key down
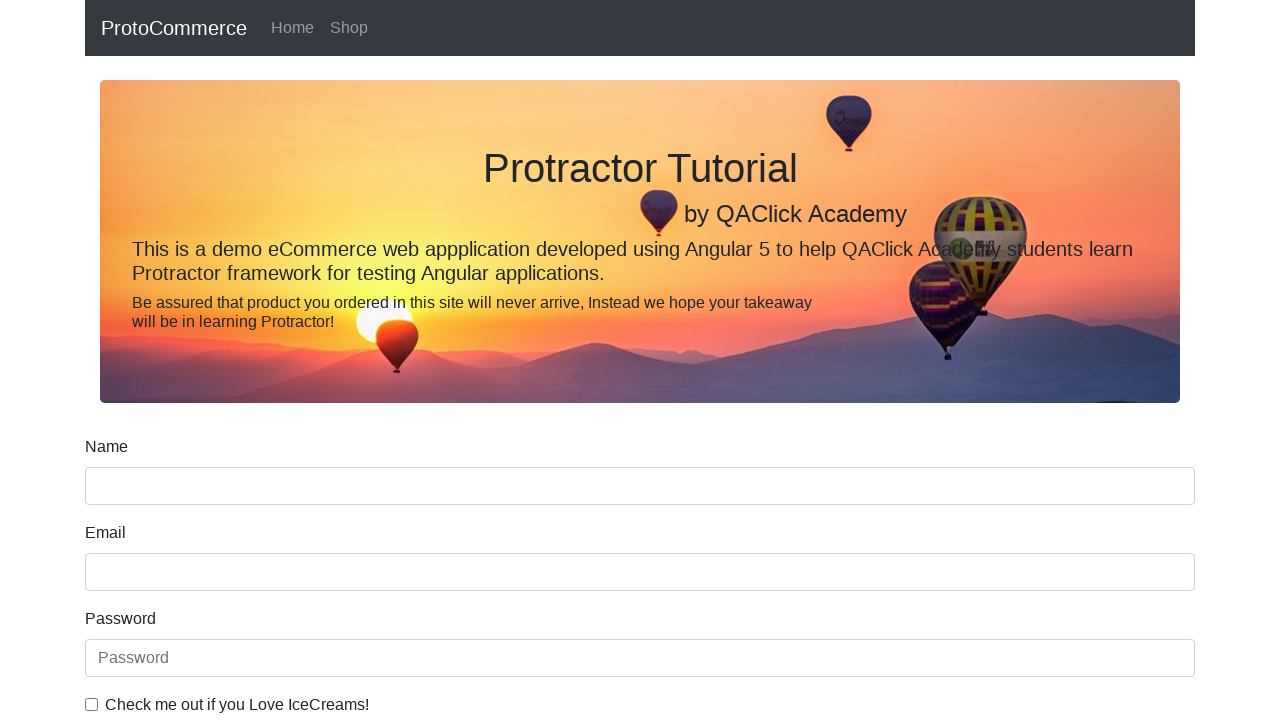

Pressed End key to select text to end of line
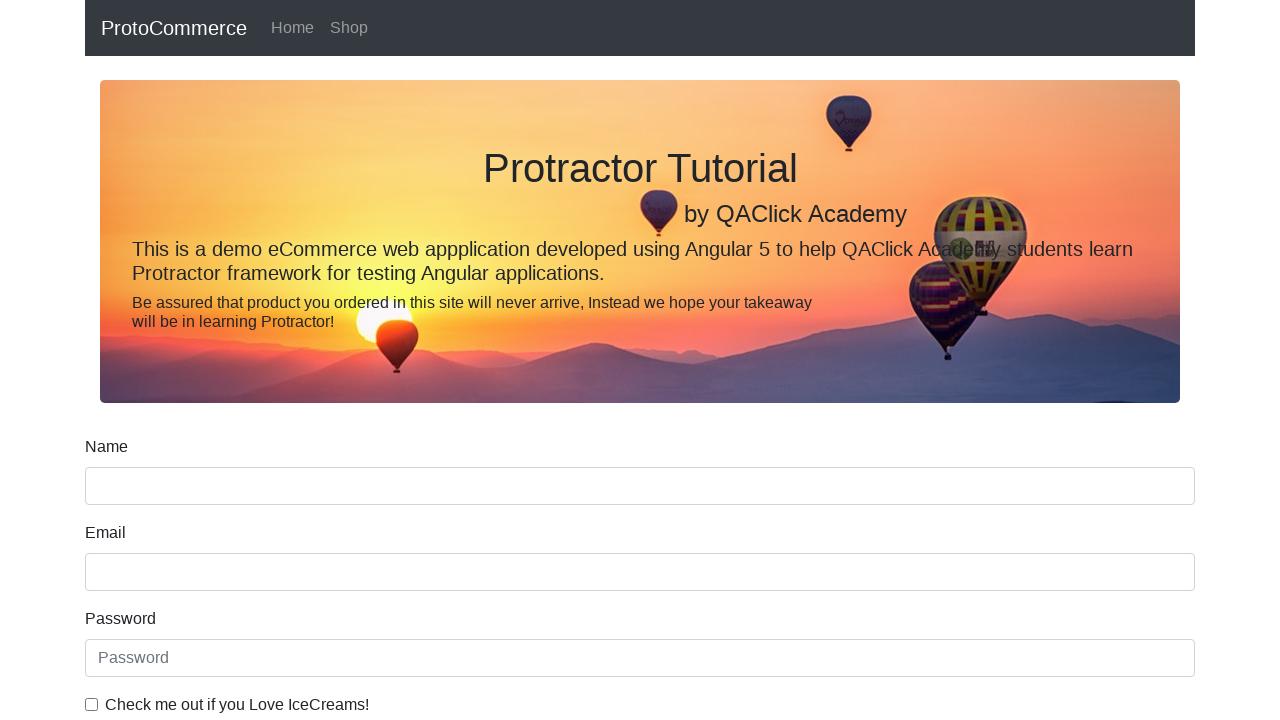

Released Shift key
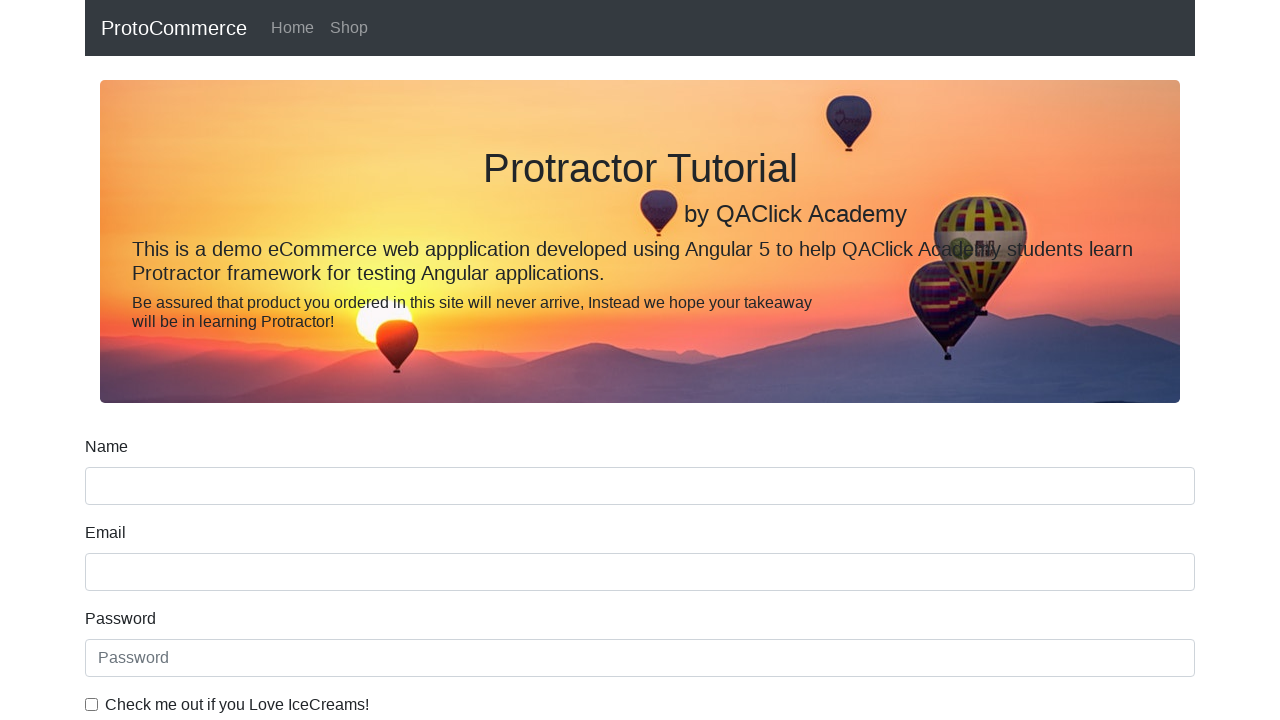

Pressed Control key down
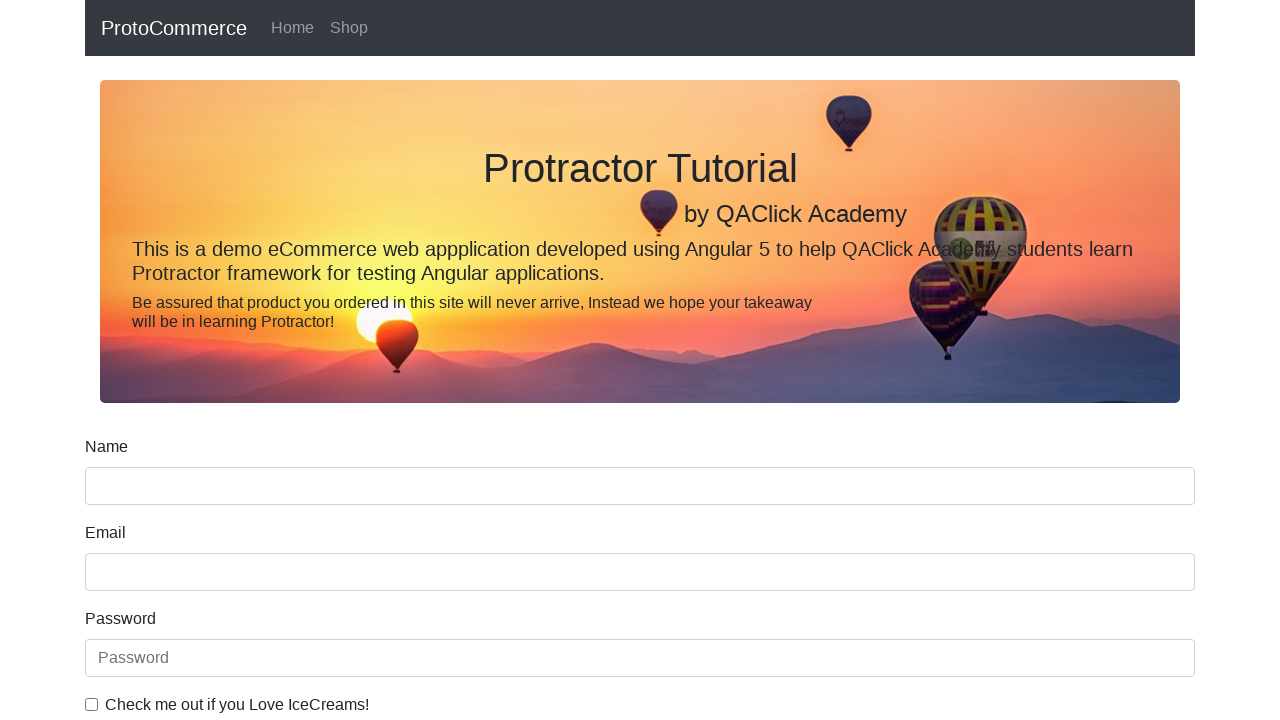

Pressed A to select all text
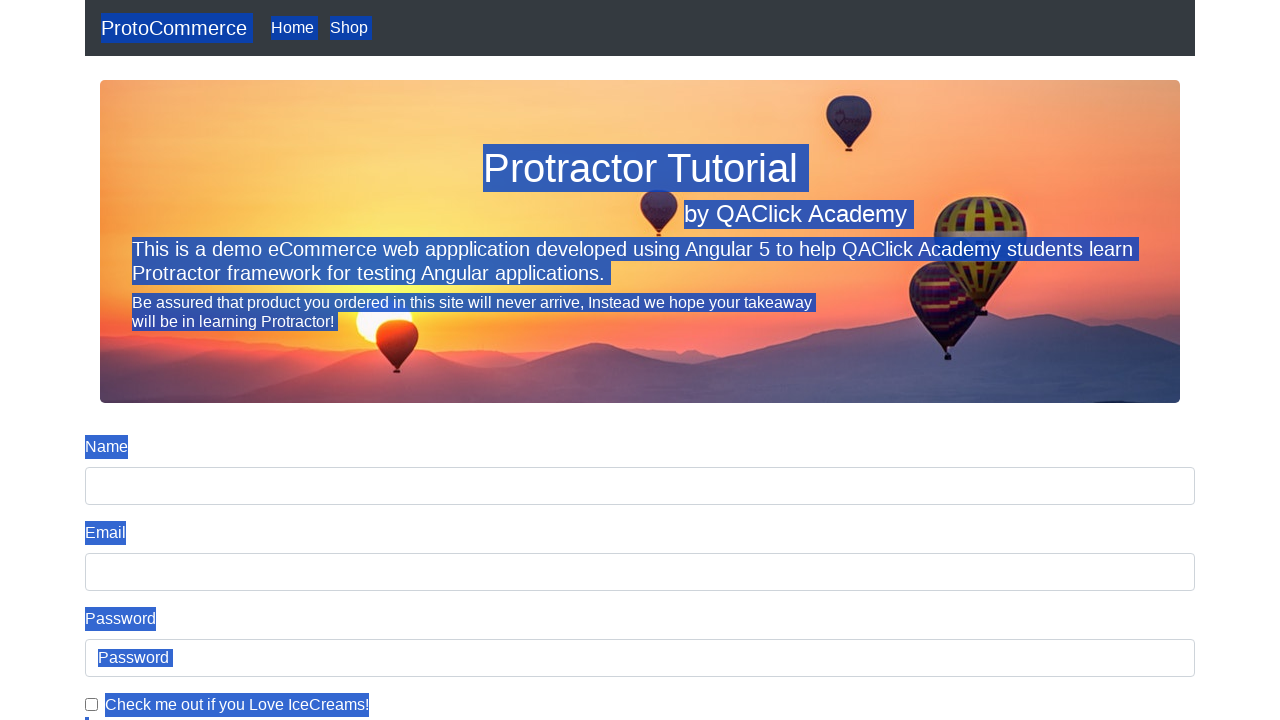

Pressed C to copy selected text
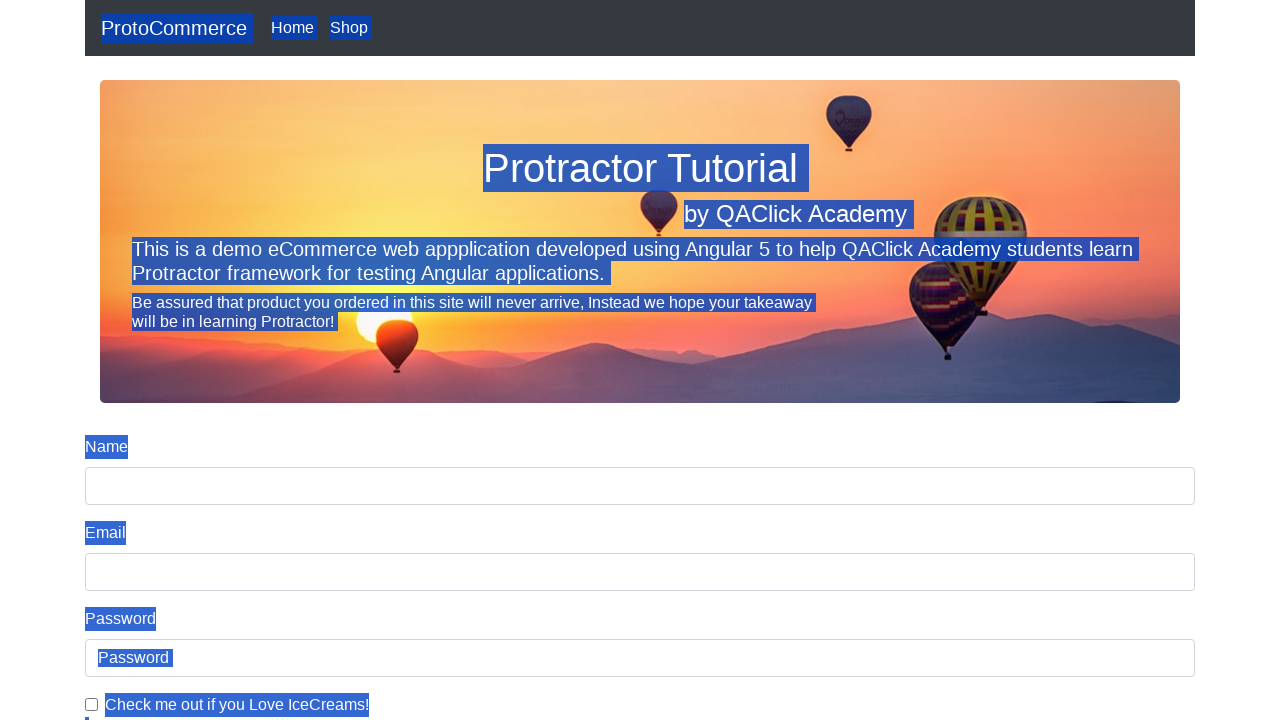

Released Control key
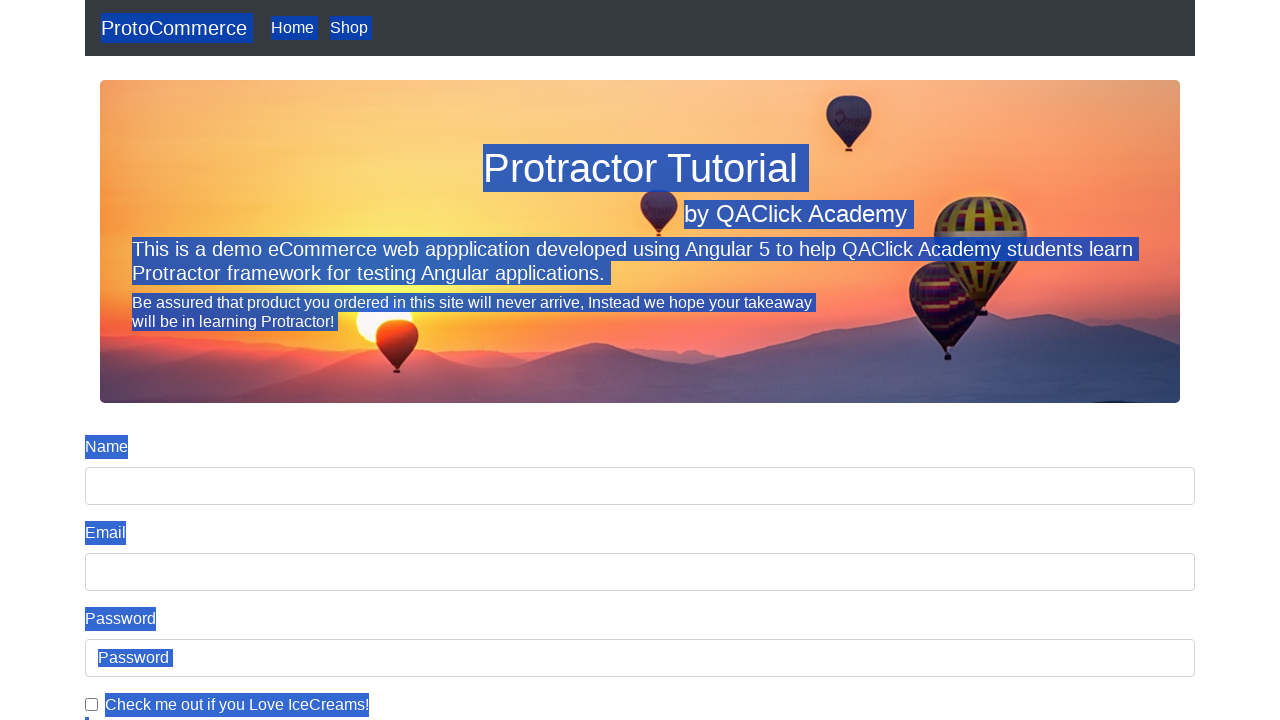

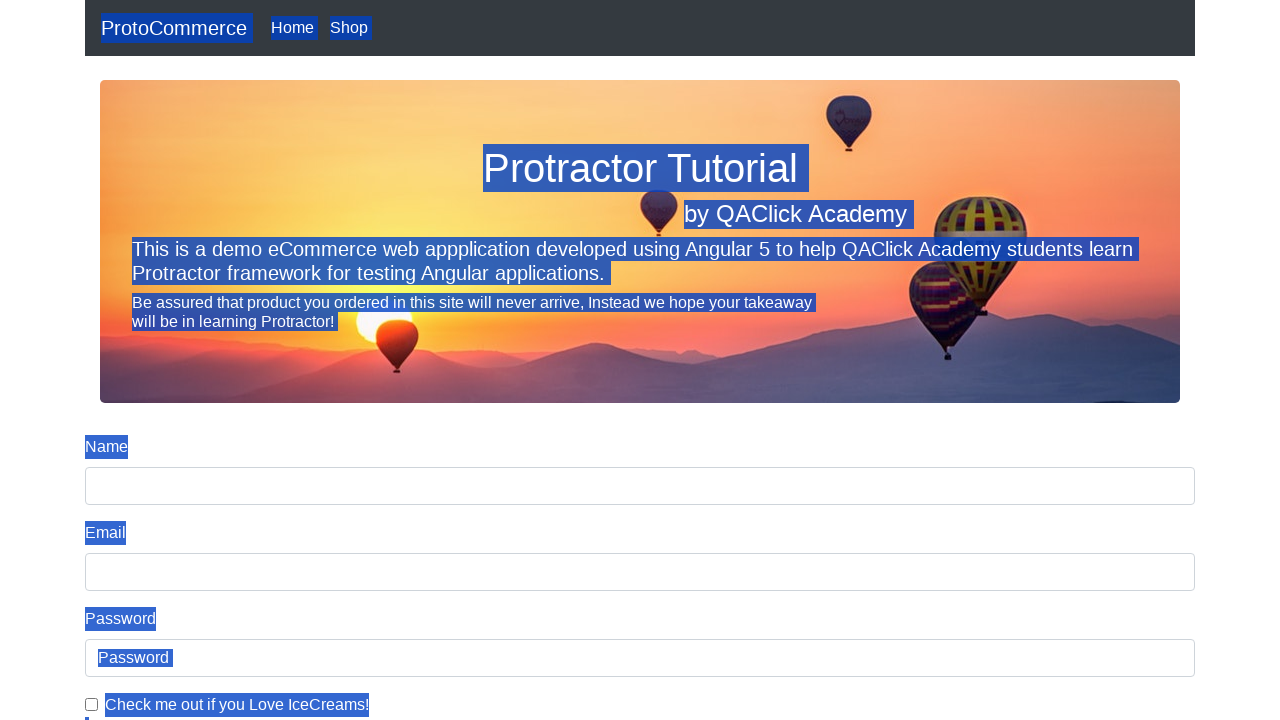